Tests iframe navigation functionality on DemoQA by clicking on Alerts, Frame & Windows menu, then navigating to Frames section, and switching between different iframes (frame1 and frame2) and back to parent frame.

Starting URL: https://demoqa.com/

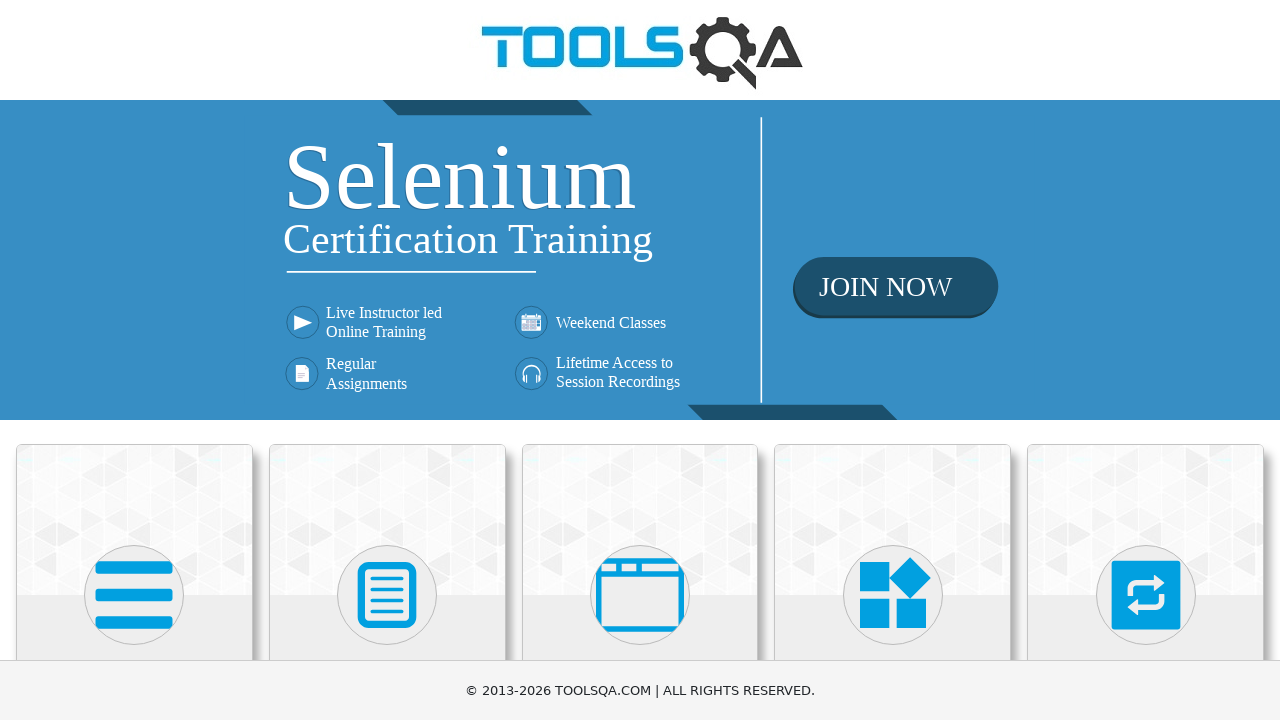

Clicked on 'Alerts, Frame & Windows' menu item at (640, 360) on xpath=//h5[text()='Alerts, Frame & Windows']
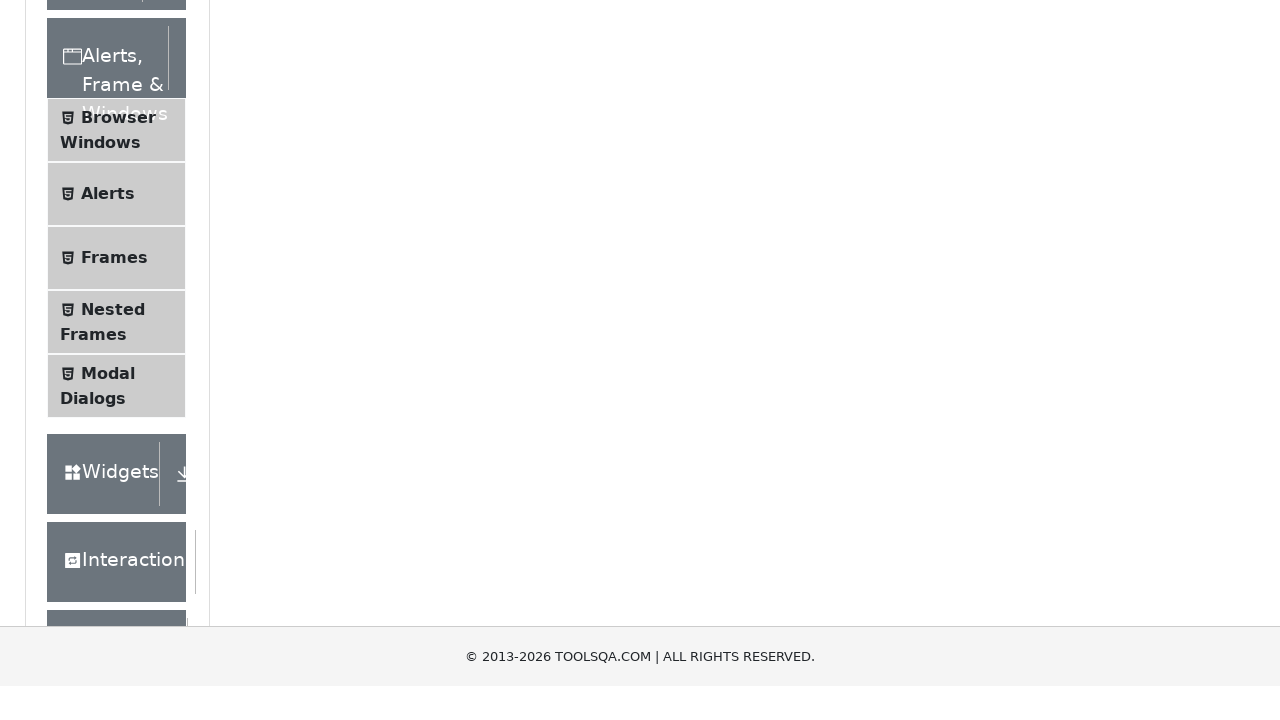

Clicked on 'Frames' button in the submenu at (114, 565) on xpath=//span[text()='Frames']
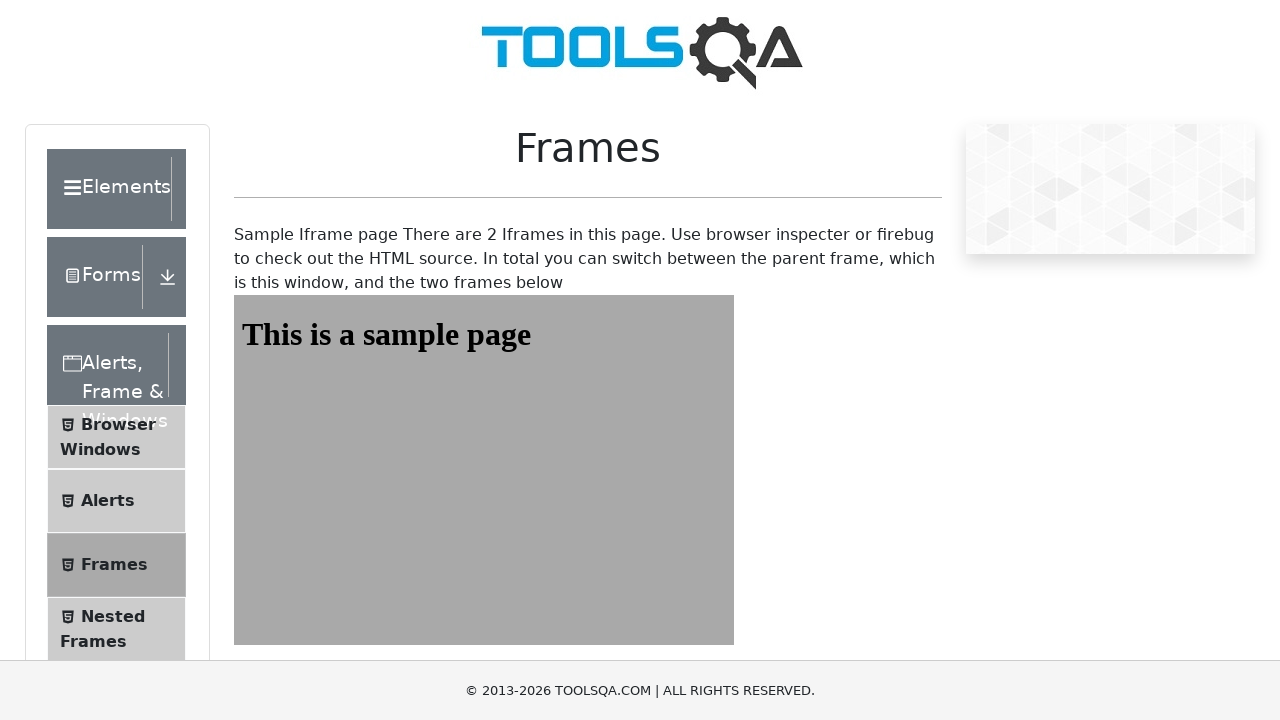

Located frame1 element
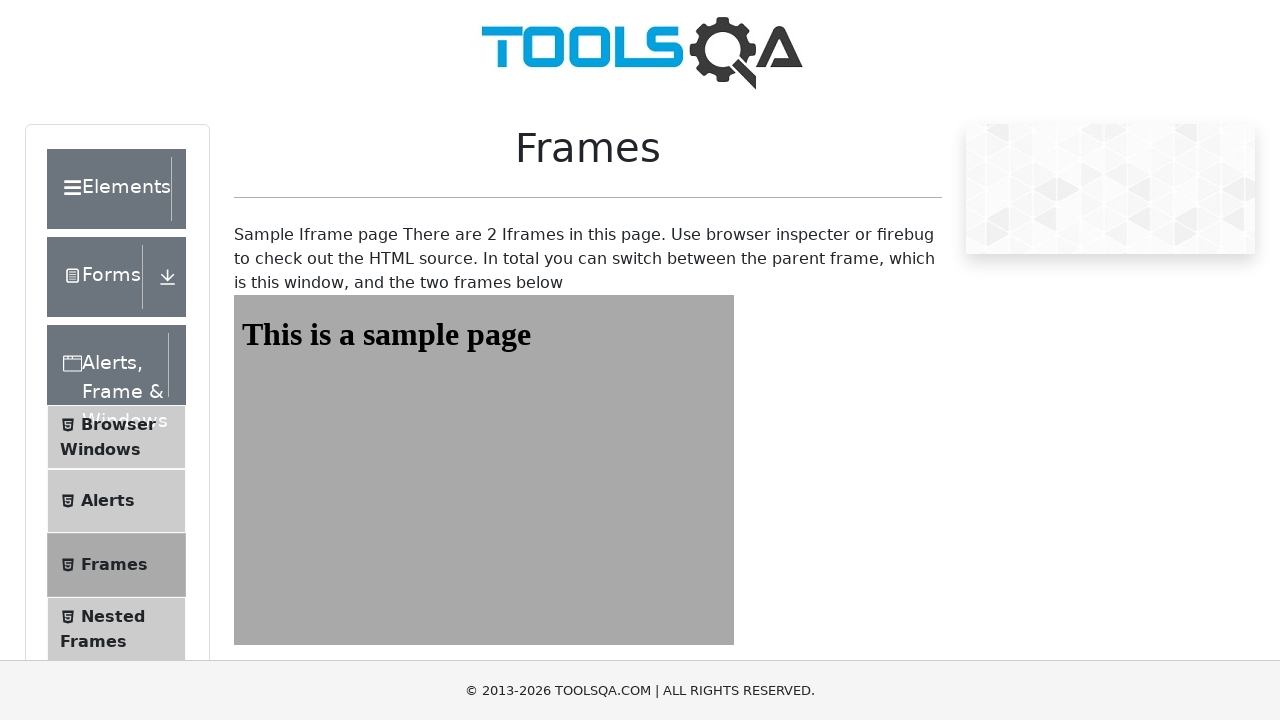

Waited for frame1 body content to load
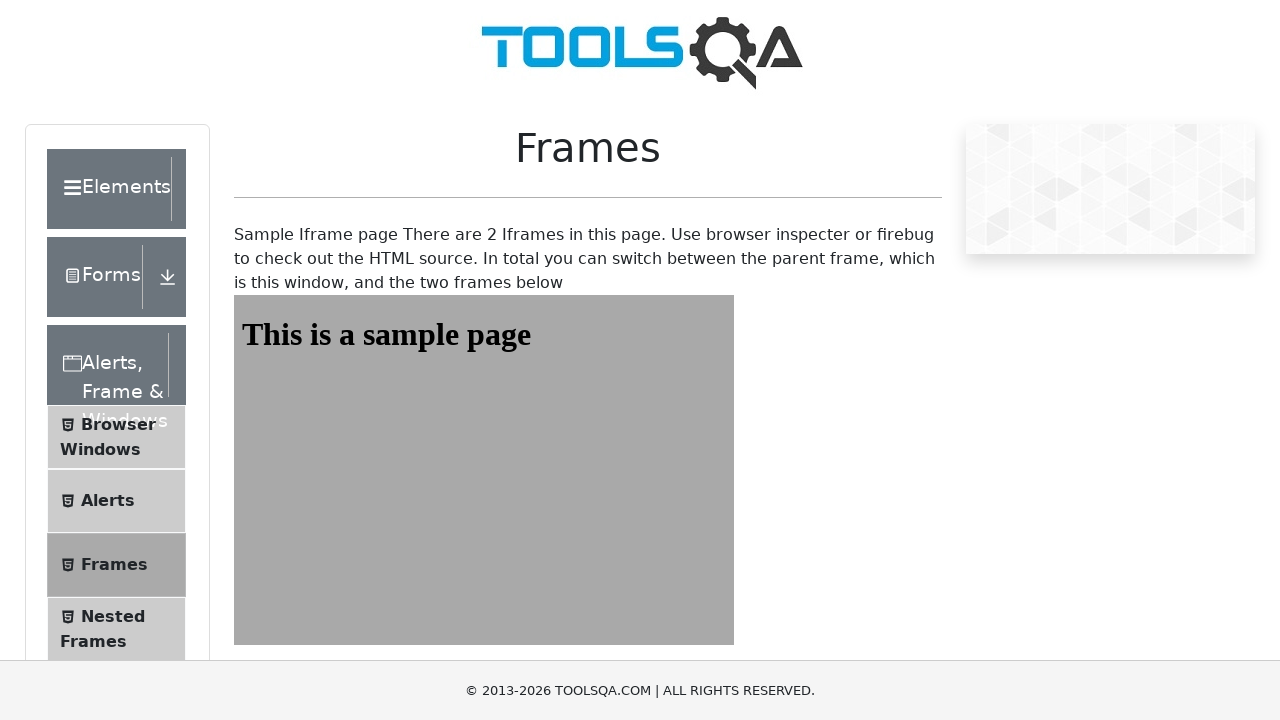

Switched back to parent frame
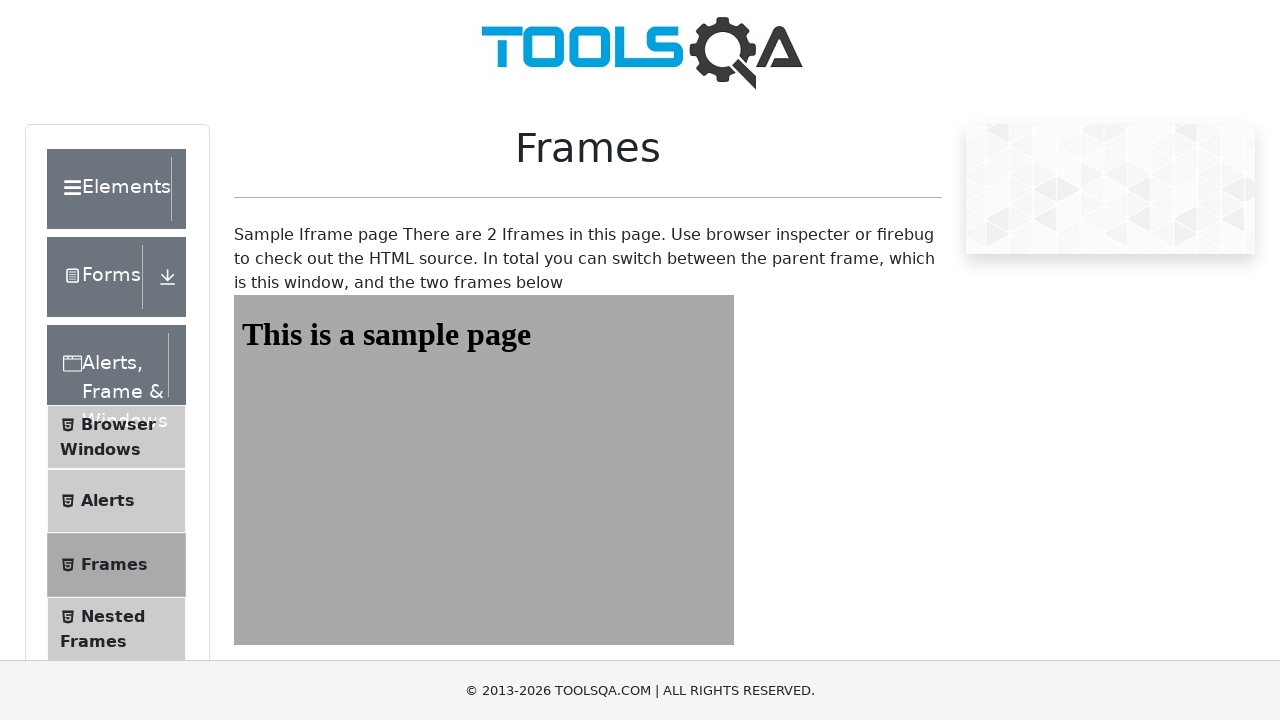

Located frame2 element
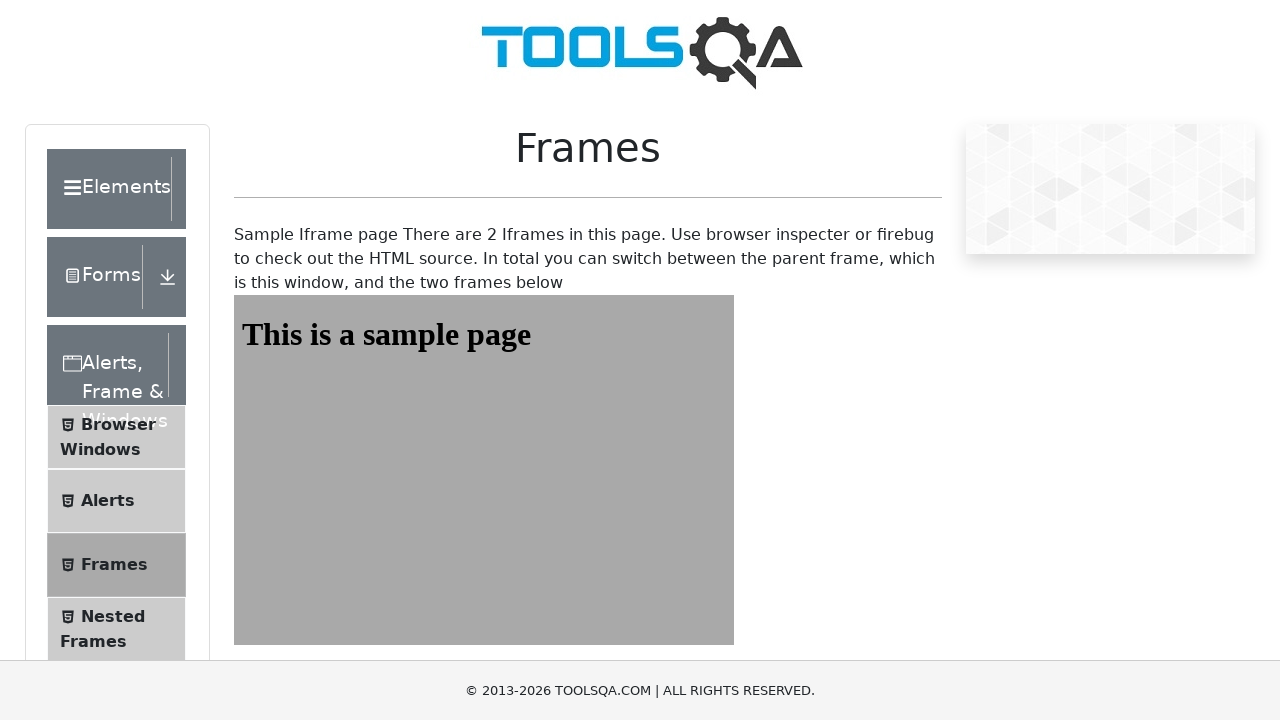

Waited for frame2 body content to load
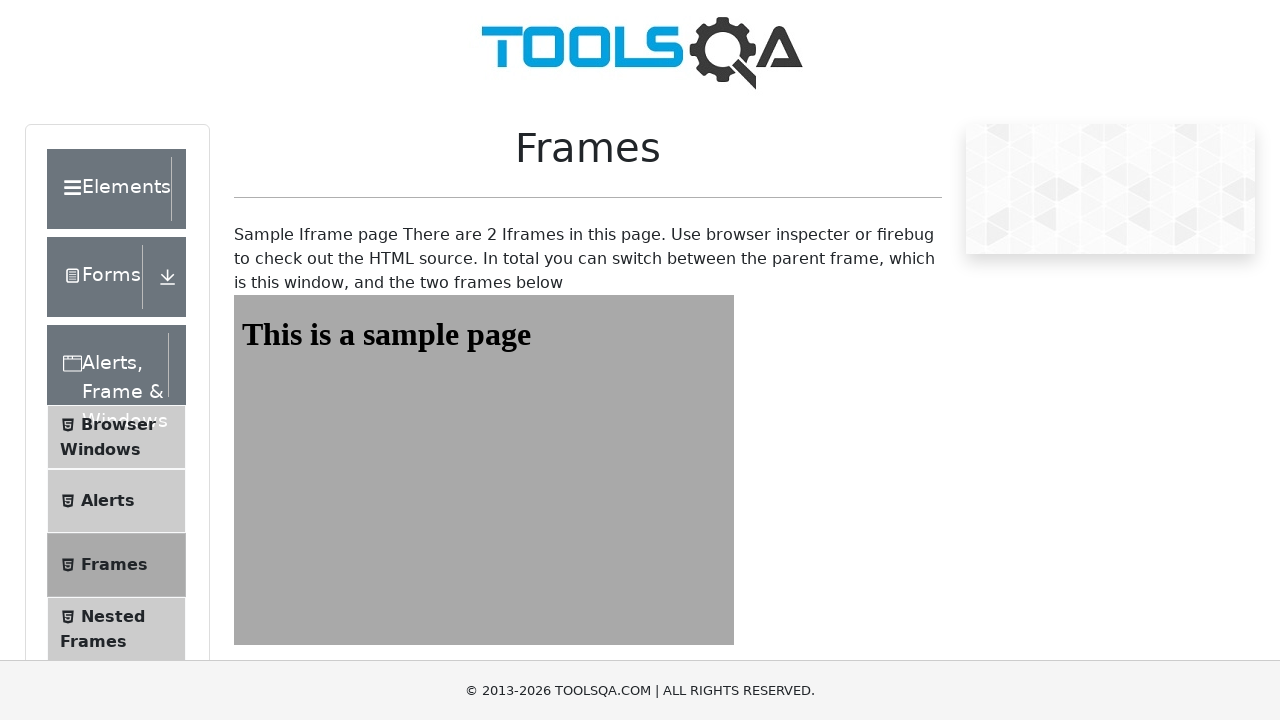

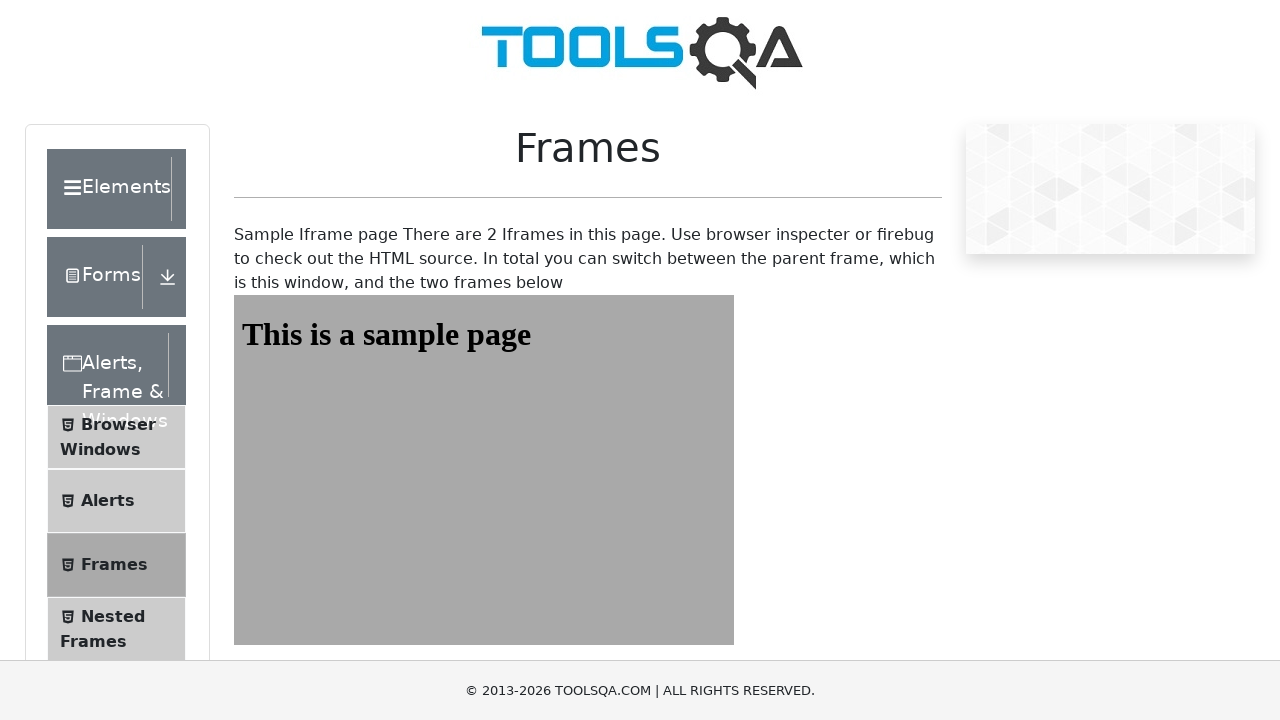